Tests product sorting functionality by navigating to shop, selecting price sort, and verifying products are sorted correctly

Starting URL: https://practice.automationtesting.in/my-account/

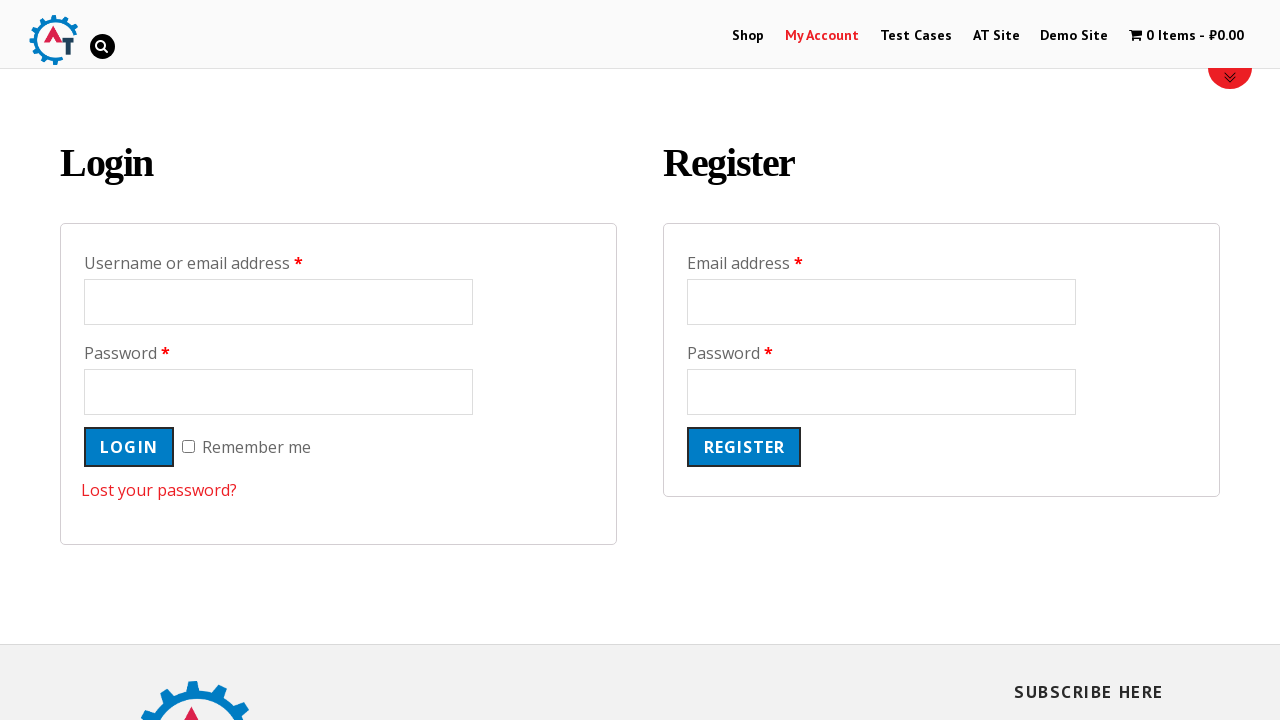

Clicked on Shop link to navigate to shop section at (748, 36) on text=Shop
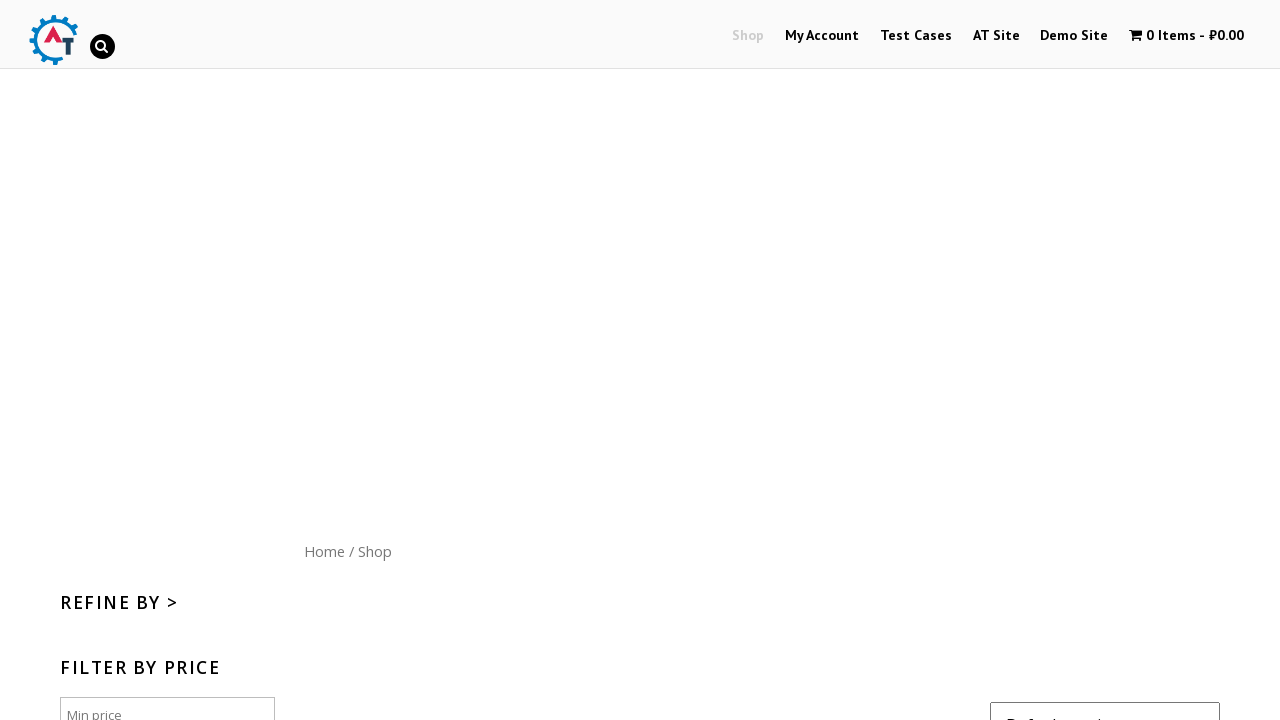

Scrolled down 100 pixels to reveal sorting options
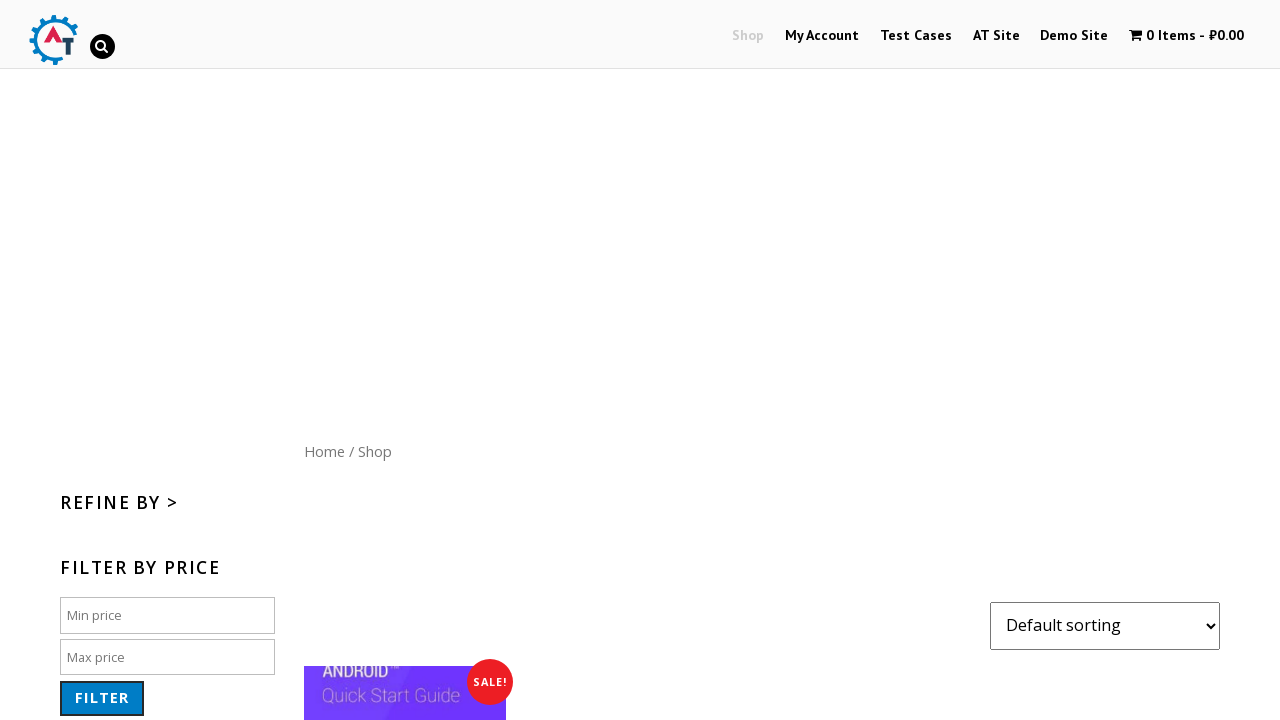

Clicked on sorting dropdown menu at (1105, 626) on select.orderby
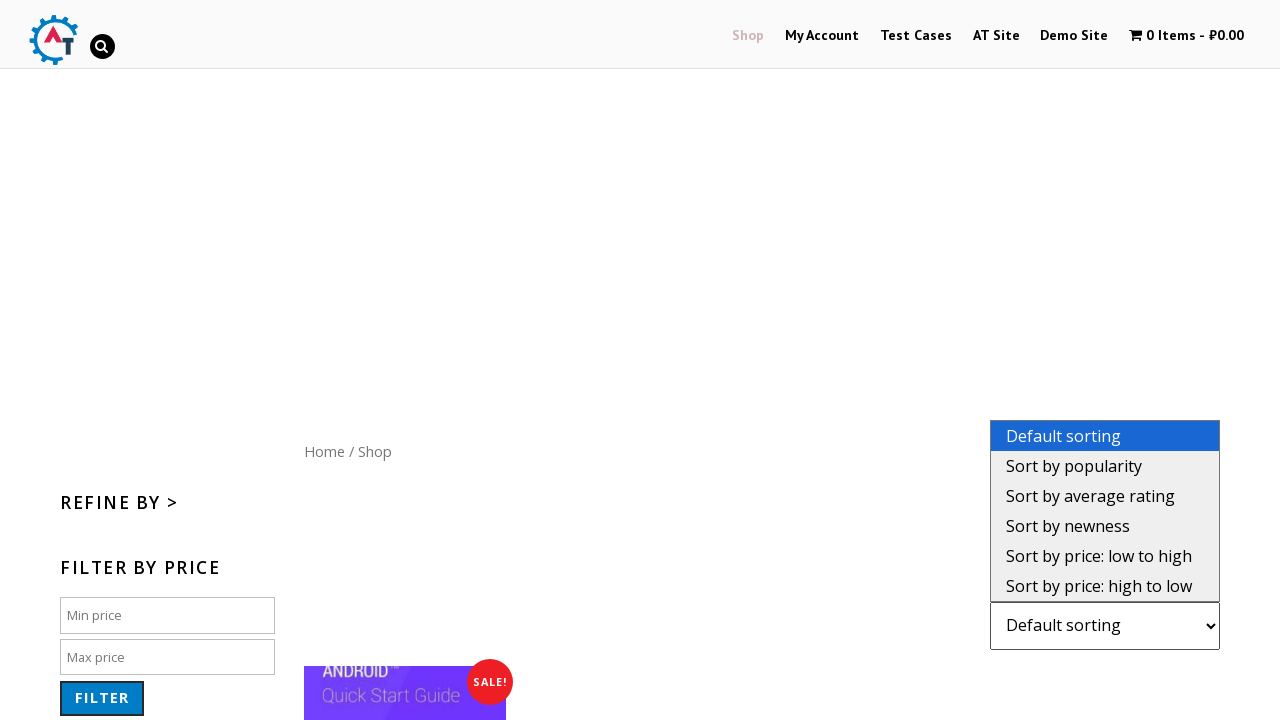

Selected price descending sort option on select.orderby
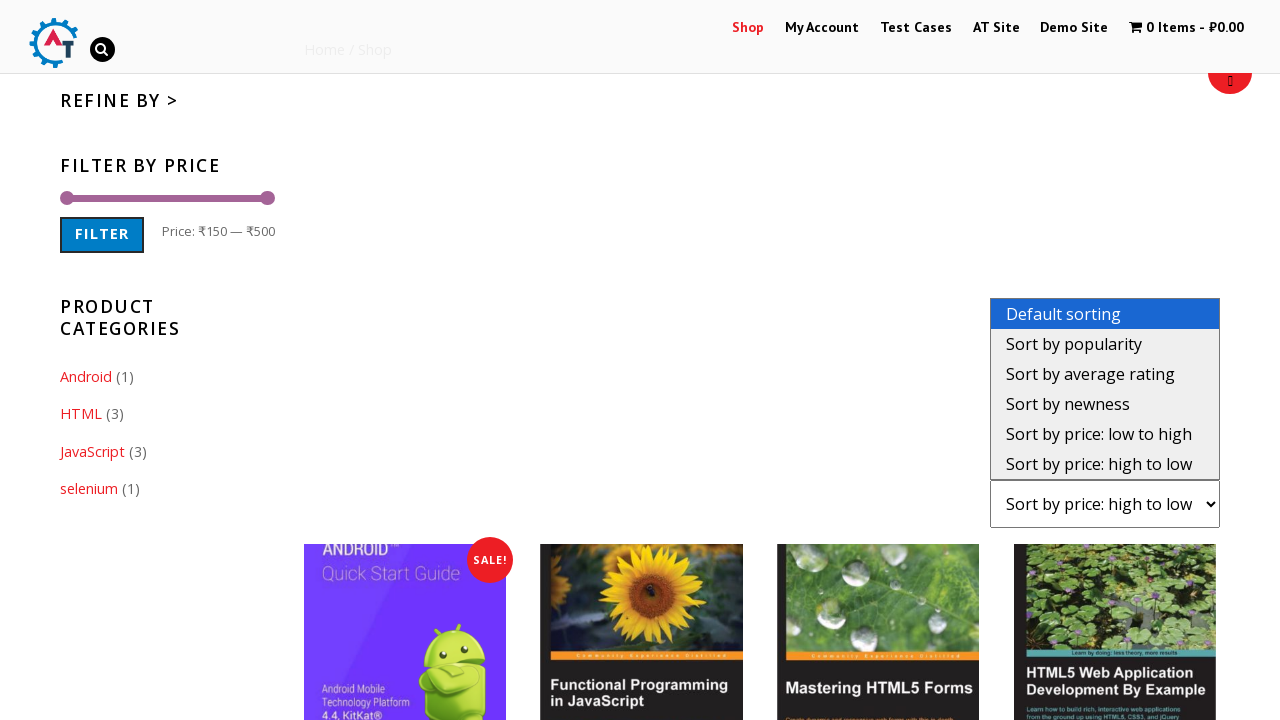

Products loaded and sorted by price in descending order
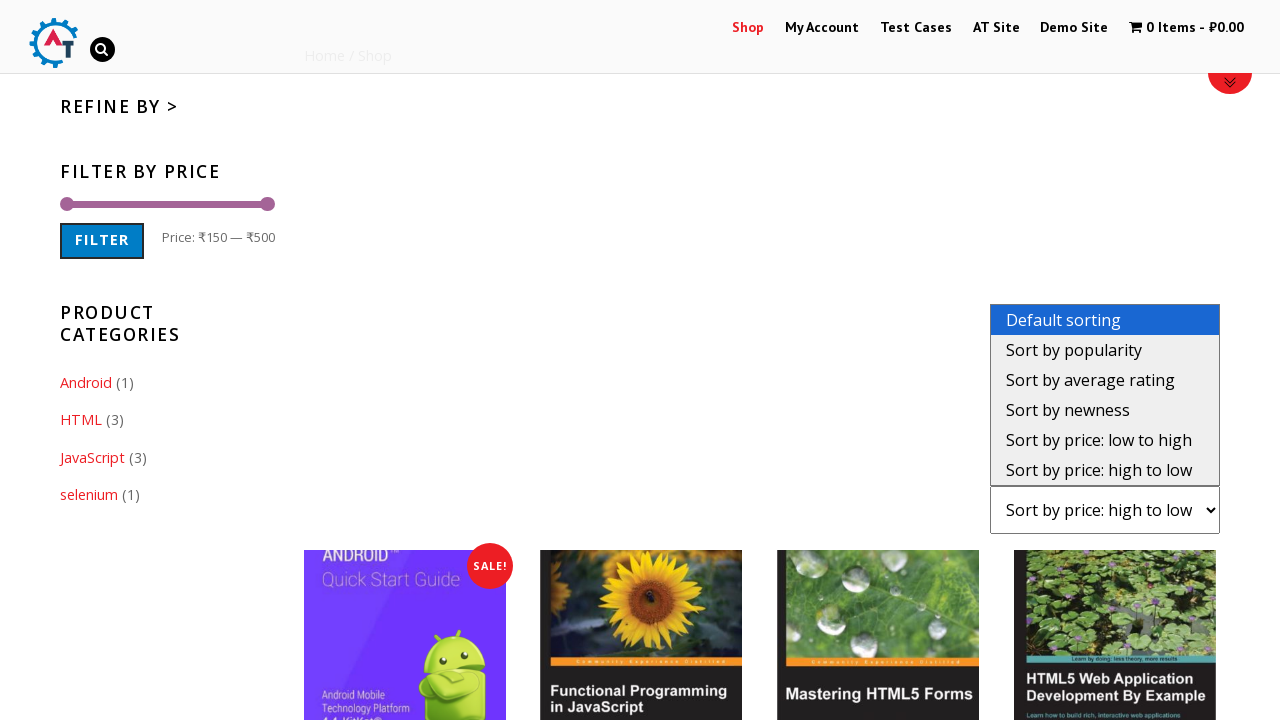

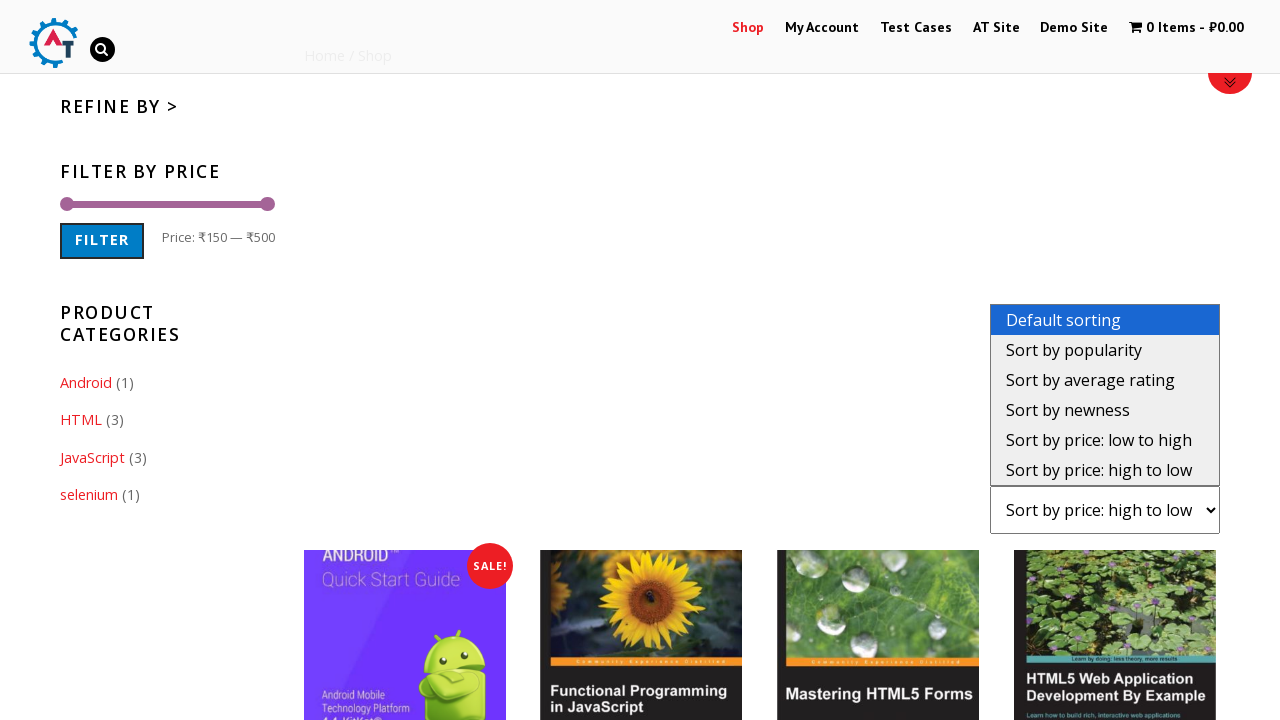